Tests clicking a button with a primary class on the UI Testing Playground class attribute challenge page

Starting URL: http://uitestingplayground.com/classattr

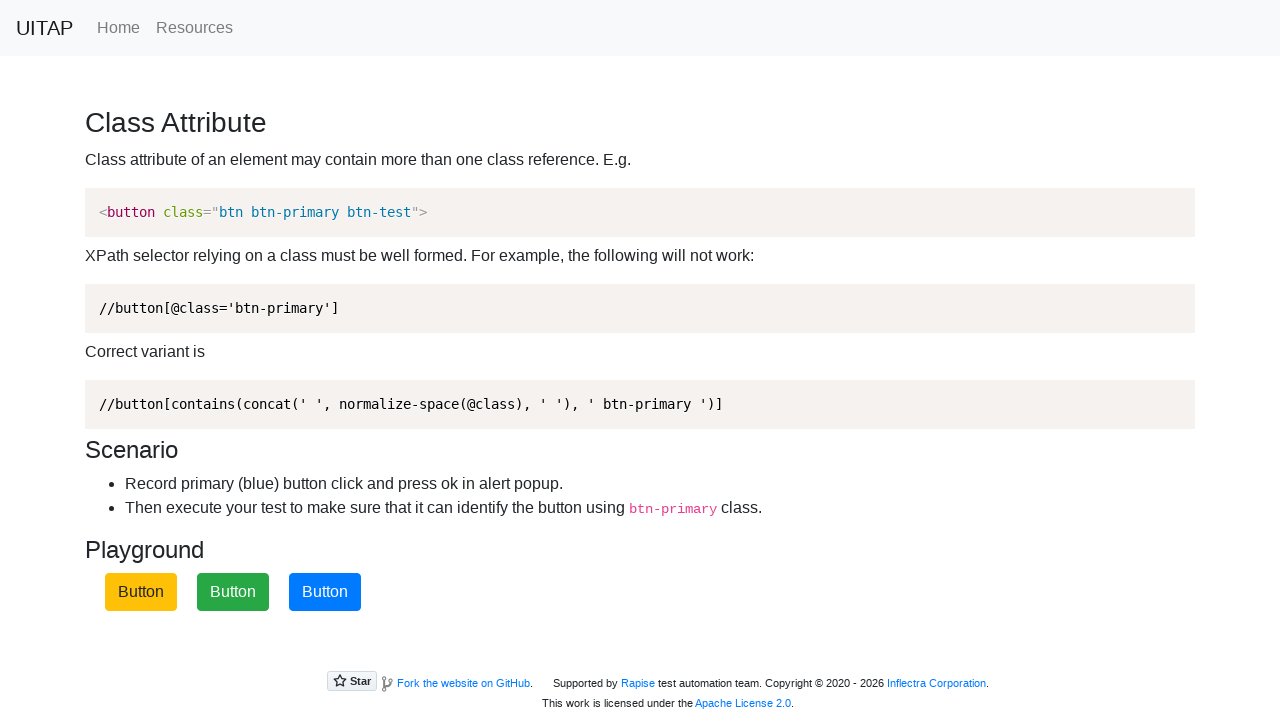

Navigated to class attribute challenge page
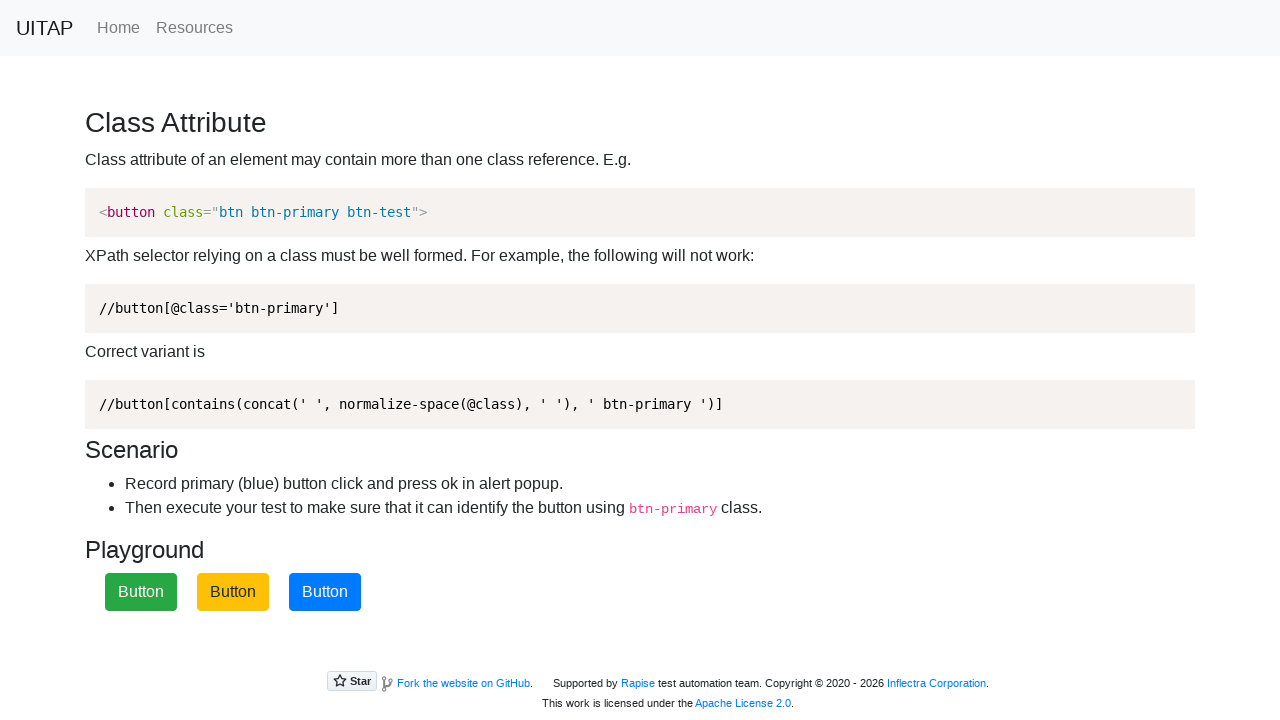

Clicked the primary button with class attribute at (325, 592) on button.btn-primary
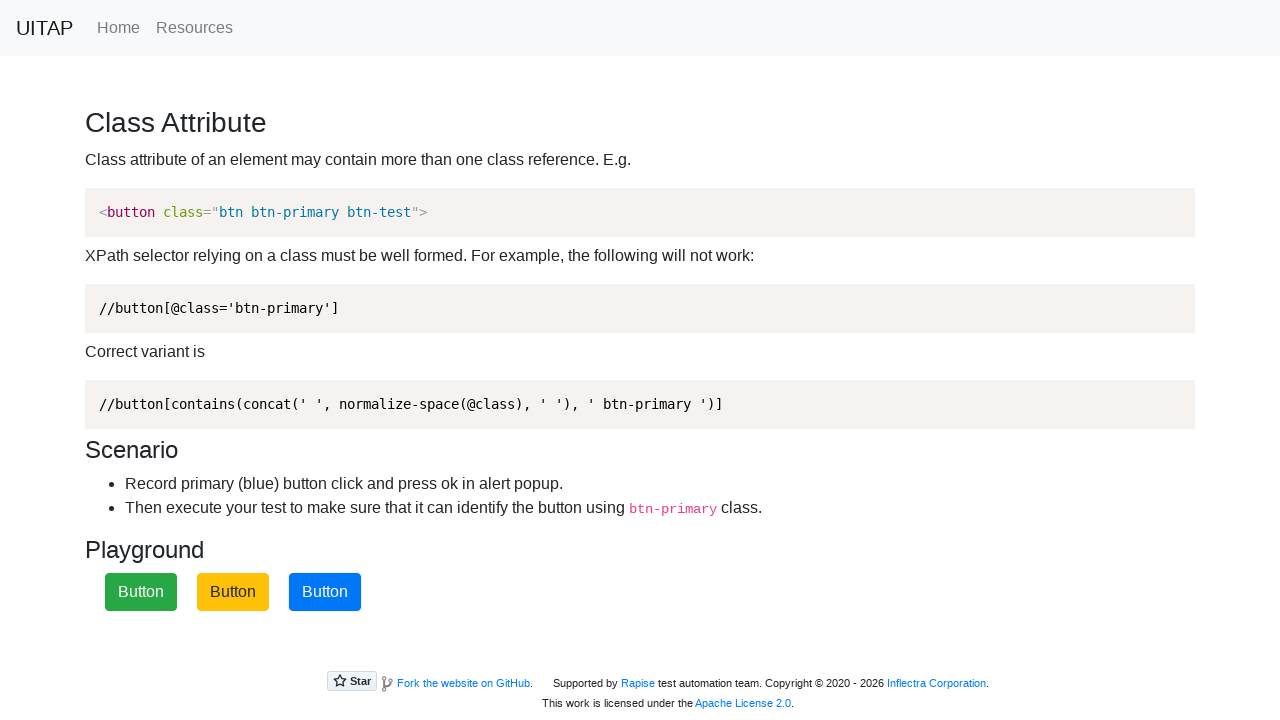

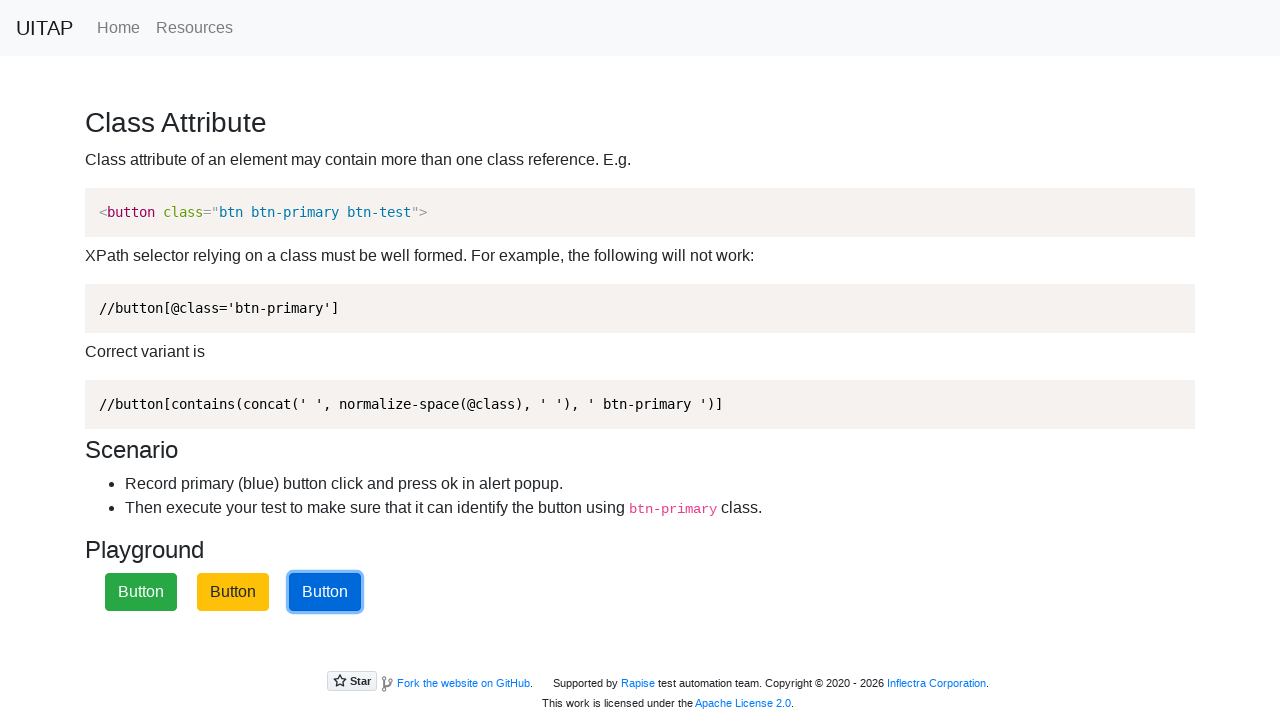